Tests the category section of an e-commerce site by locating category elements, verifying their count, and extracting their names

Starting URL: https://www.automationexercise.com/

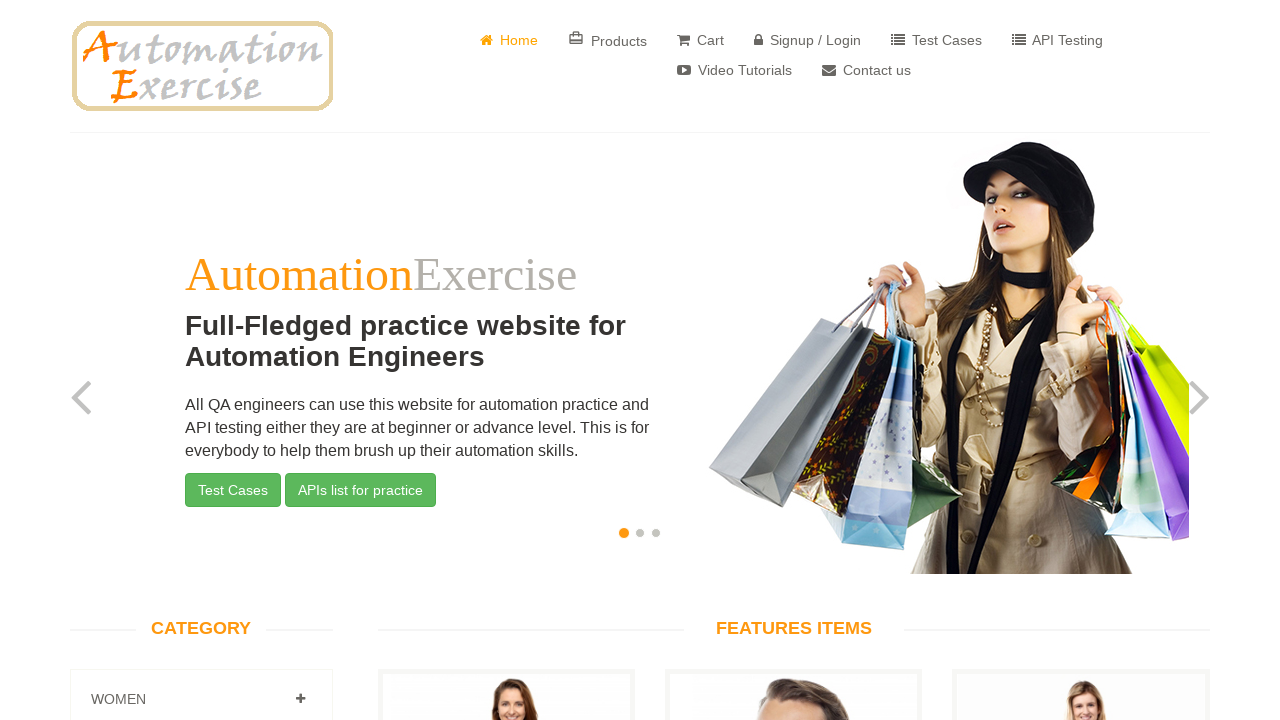

Scrolled down to view category section
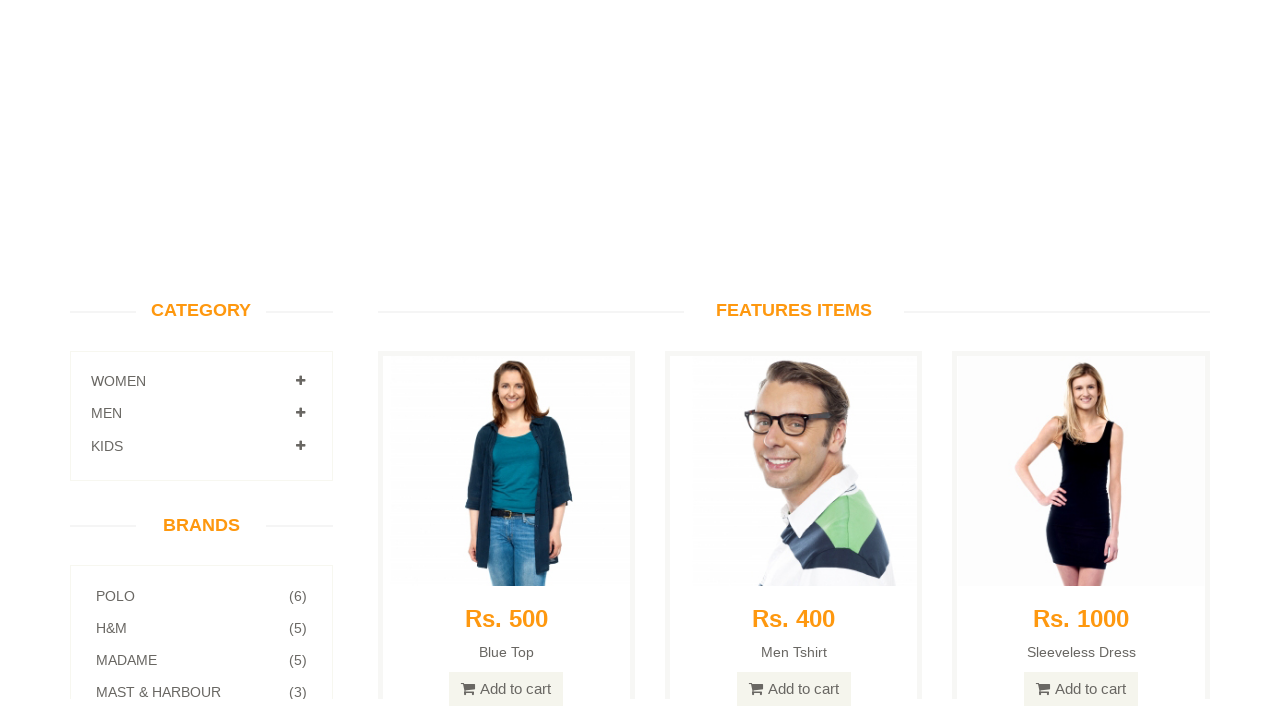

Category elements loaded and visible
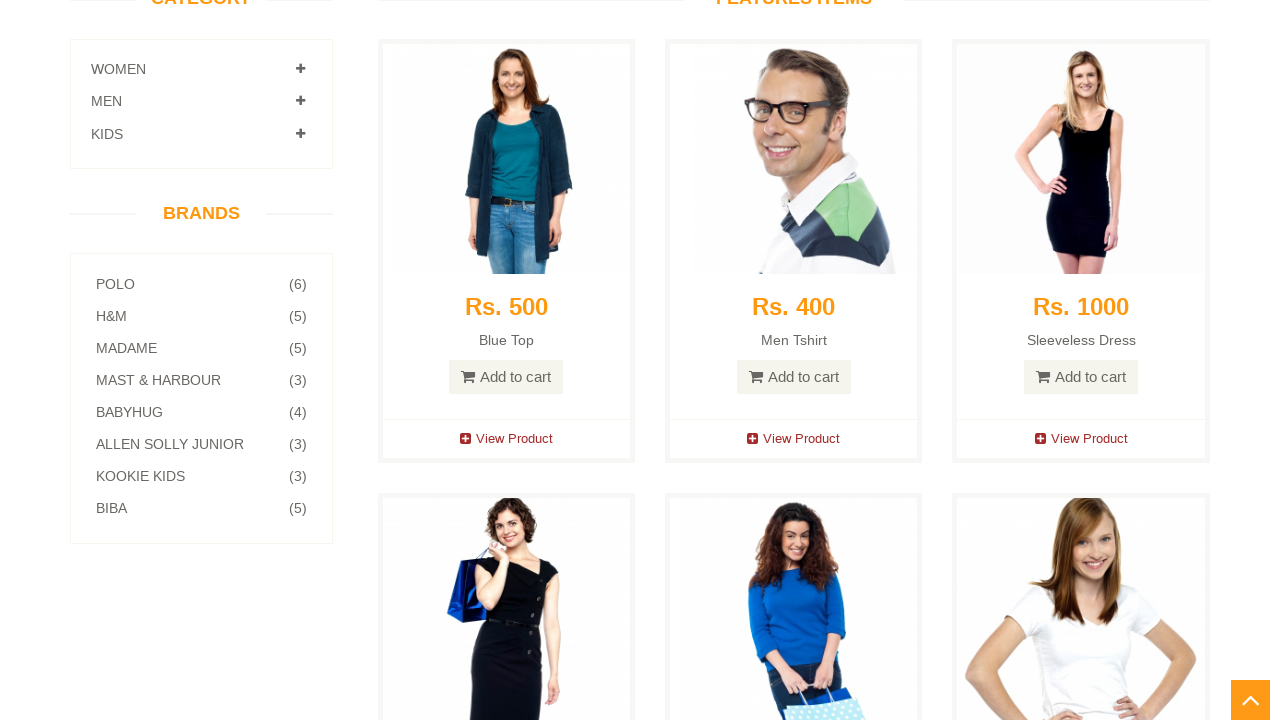

Located all category elements with selector '.panel.panel-default'
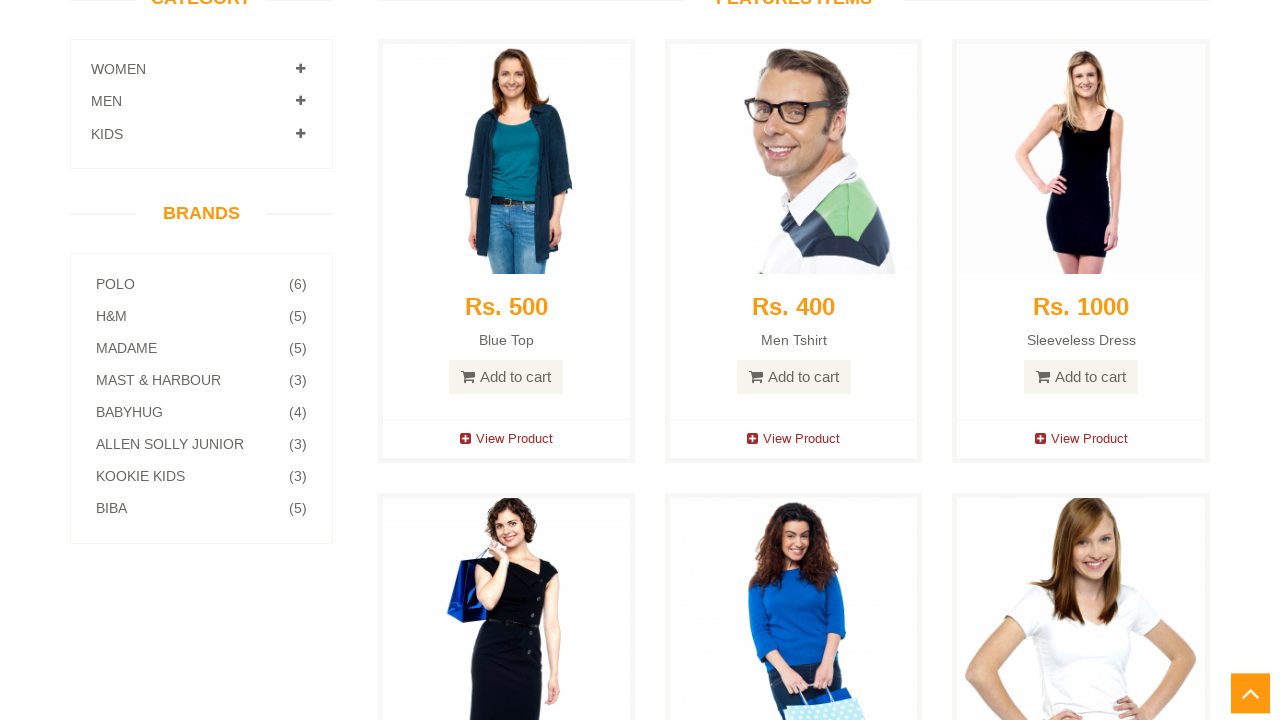

Extracted text content from all category elements
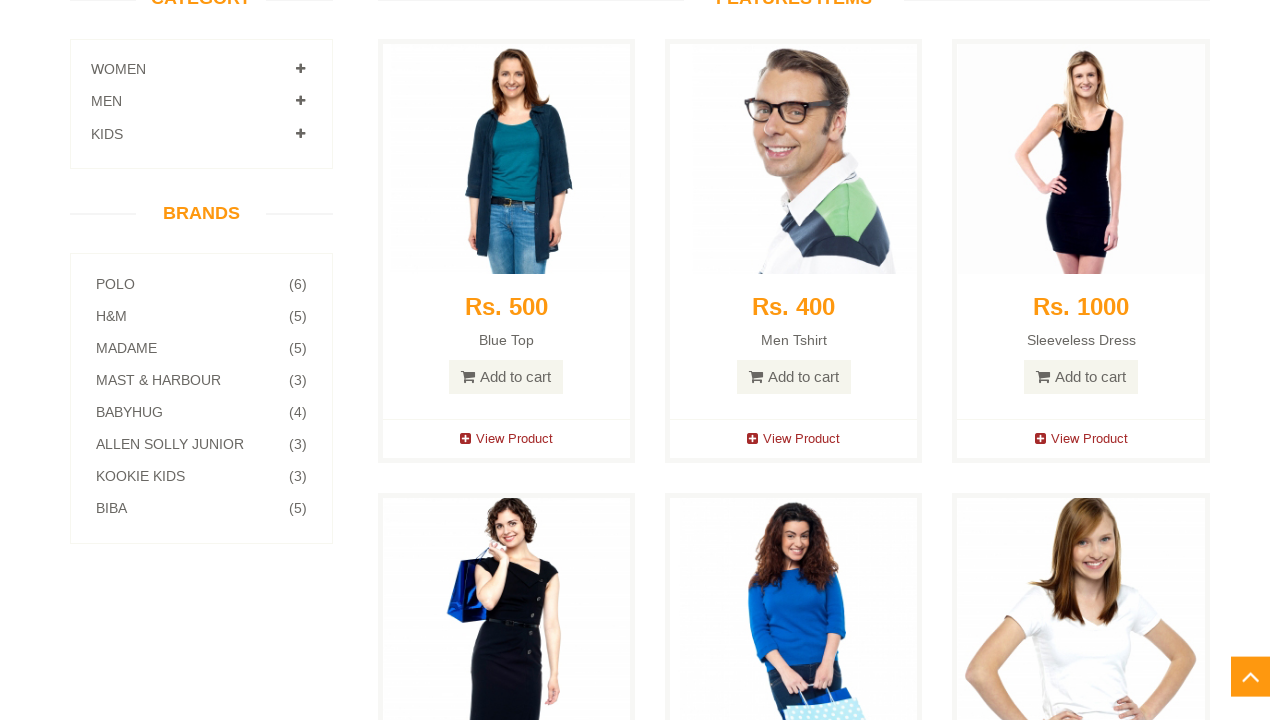

Verified category count: expected 3, actual 3
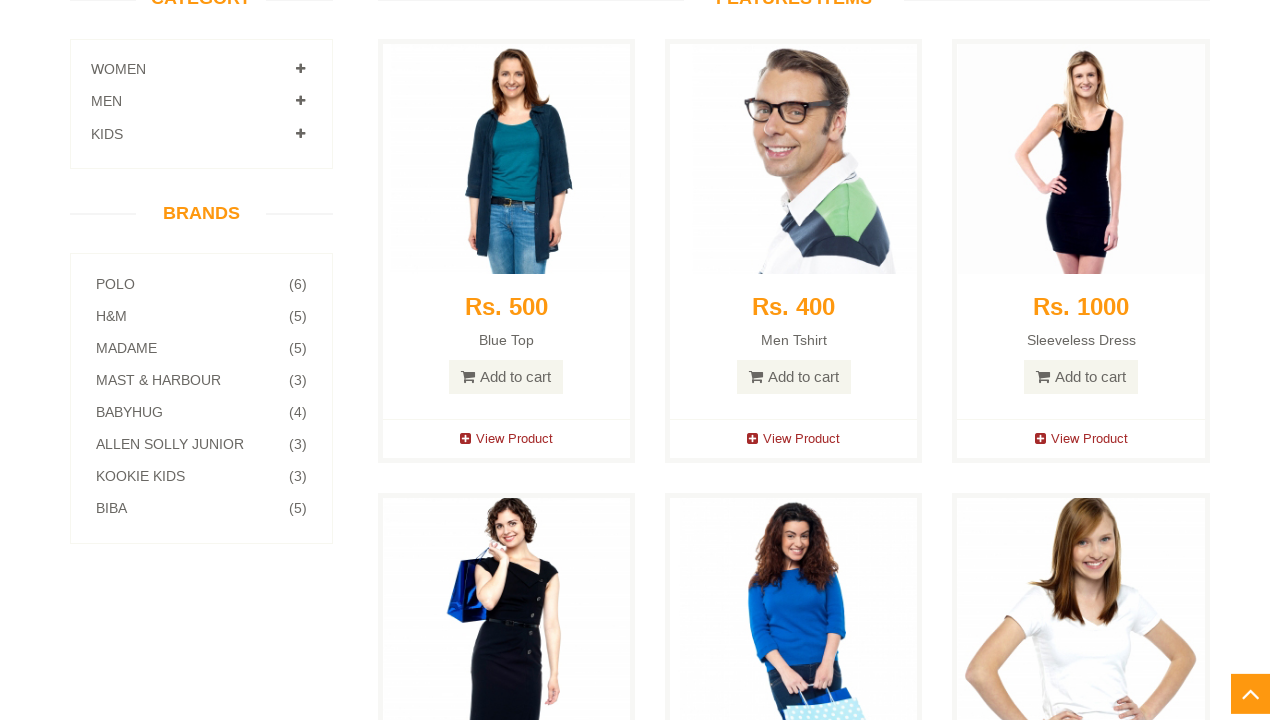

Category names extracted: ['\n\t\t\t\t\t\t\t\t\n\t\t\t\t\t\t\t\t\t\n\t\t\t\t\t\t\t\t\t\t\n\t\t\t\t\t\t\t\t\t\t\t\n\t\t\t\t\t\t\t\t\t\t\tWomen\n\t\t\t\t\t\t\t\t\t\t\n\t\t\t\t\t\t\t\t\t\n\t\t\t\t\t\t\t\t\n\t\t\t\t\t\t\t\t\n\t\t\t\t\t\t\t\t\t\n\t\t\t\t\t\t\t\t\t\t\n\t\t\t\t\t\t\t\t\t\t\t\n\t\t\t\t\t\t\t\t\t\t\tDress \n\t\t\t\t\t\t\t\t\t\t\t\n\t\t\t\t\t\t\t\t\t\t\tTops \n\t\t\t\t\t\t\t\t\t\t\t\n\t\t\t\t\t\t\t\t\t\t\tSaree \n\t\t\t\t\t\t\t\t\t\t\t\n\t\t\t\t\t\t\t\t\t\t\n\t\t\t\t\t\t\t\t\t\n\t\t\t\t\t\t\t\t\n\t\t\t\t\t\t\t', '\n\t\t\t\t\t\t\t\t\n\t\t\t\t\t\t\t\t\t\n\t\t\t\t\t\t\t\t\t\t\n\t\t\t\t\t\t\t\t\t\t\t\n\t\t\t\t\t\t\t\t\t\t\tMen\n\t\t\t\t\t\t\t\t\t\t\n\t\t\t\t\t\t\t\t\t\n\t\t\t\t\t\t\t\t\n\t\t\t\t\t\t\t\t\n\t\t\t\t\t\t\t\t\t\n\t\t\t\t\t\t\t\t\t\t\n\t\t\t\t\t\t\t\t\t\t\t\n\t\t\t\t\t\t\t\t\t\t\tTshirts \n\t\t\t\t\t\t\t\t\t\t\t\n\t\t\t\t\t\t\t\t\t\t\tJeans \n\t\t\t\t\t\t\t\t\t\t\t\n\t\t\t\t\t\t\t\t\t\t\n\t\t\t\t\t\t\t\t\t\n\t\t\t\t\t\t\t\t\n\t\t\t\t\t\t\t', '\n\t\t\t\t\t\t\t\t\n\t\t\t\t\t\t\t\t\t\n\t\t\t\t\t\t\t\t\t\t\n\t\t\t\t\t\t\t\t\t\t\t\n\t\t\t\t\t\t\t\t\t\t\tKids\n\t\t\t\t\t\t\t\t\t\t\n\t\t\t\t\t\t\t\t\t\n\t\t\t\t\t\t\t\t\n\t\t\t\t\t\t\t\t\n\t\t\t\t\t\t\t\t\t\n\t\t\t\t\t\t\t\t\t\t\n\t\t\t\t\t\t\t\t\t\t\t\n\t\t\t\t\t\t\t\t\t\t\tDress \n\t\t\t\t\t\t\t\t\t\t\t\n\t\t\t\t\t\t\t\t\t\t\tTops & Shirts \n\t\t\t\t\t\t\t\t\t\t\t\n\t\t\t\t\t\t\t\t\t\t\n\t\t\t\t\t\t\t\t\t\n\t\t\t\t\t\t\t\t\n\t\t\t\t\t\t\t']
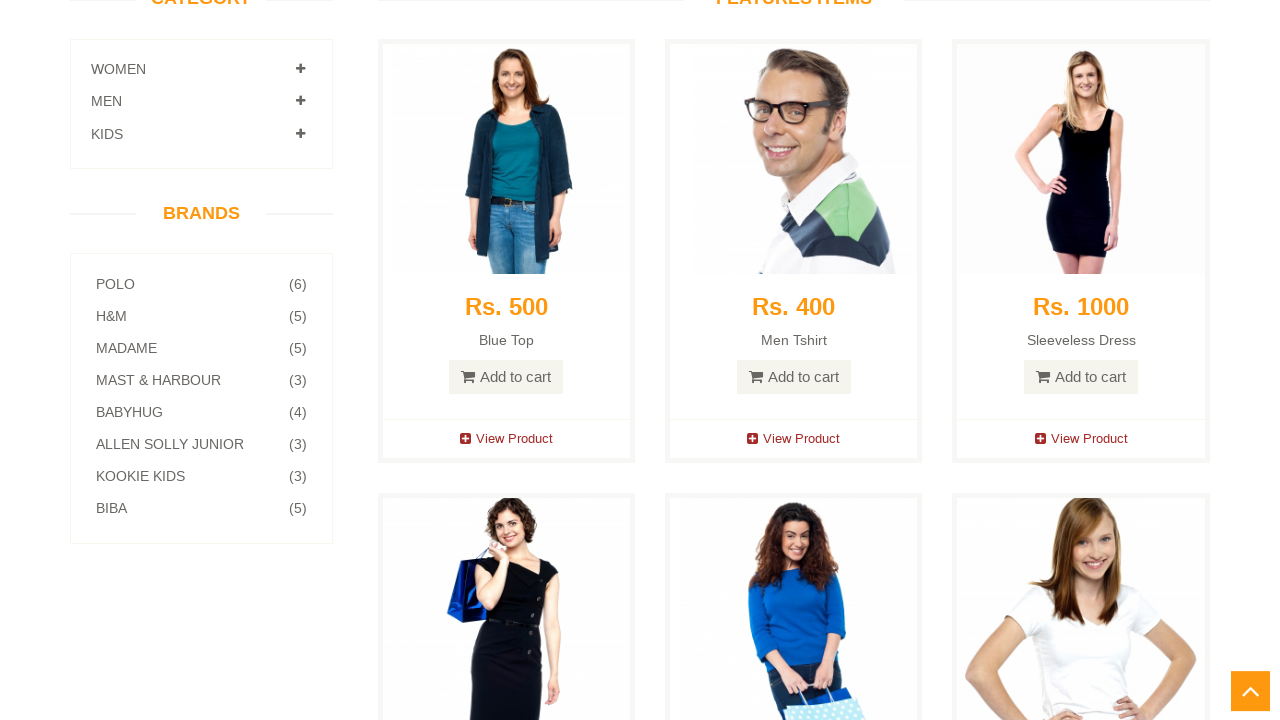

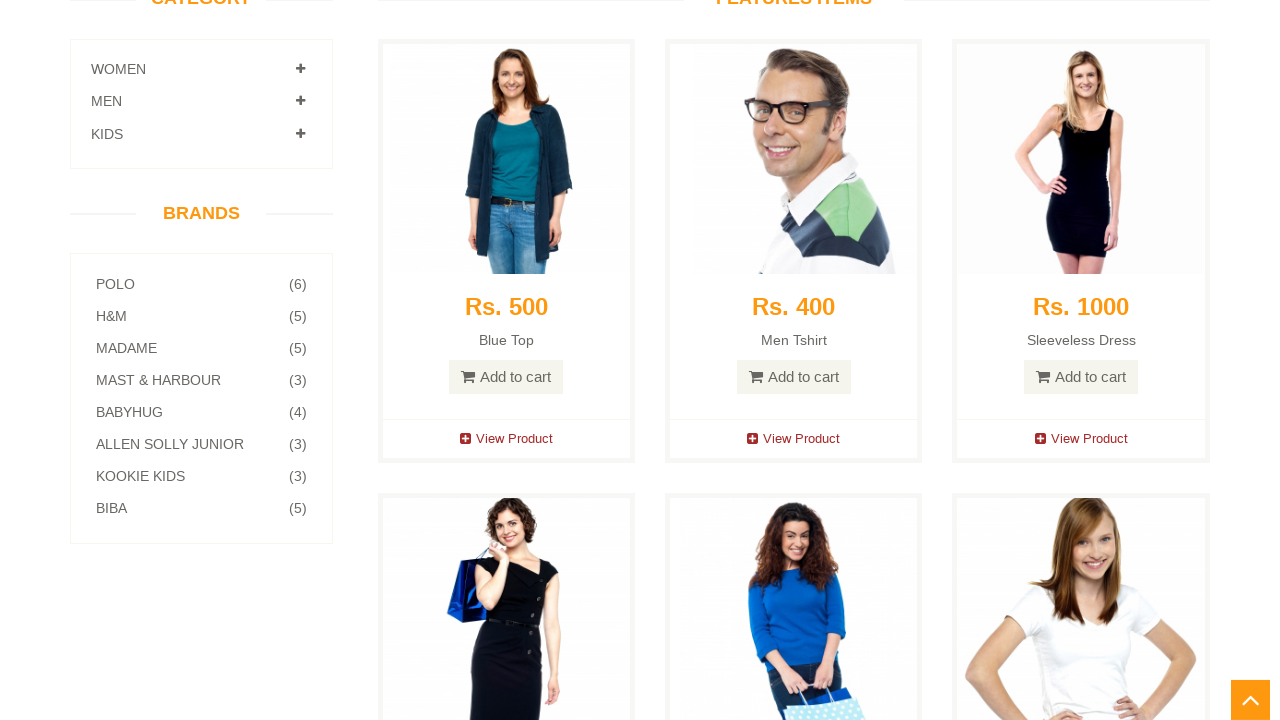